Tests that edits are cancelled when pressing the Escape key.

Starting URL: https://demo.playwright.dev/todomvc

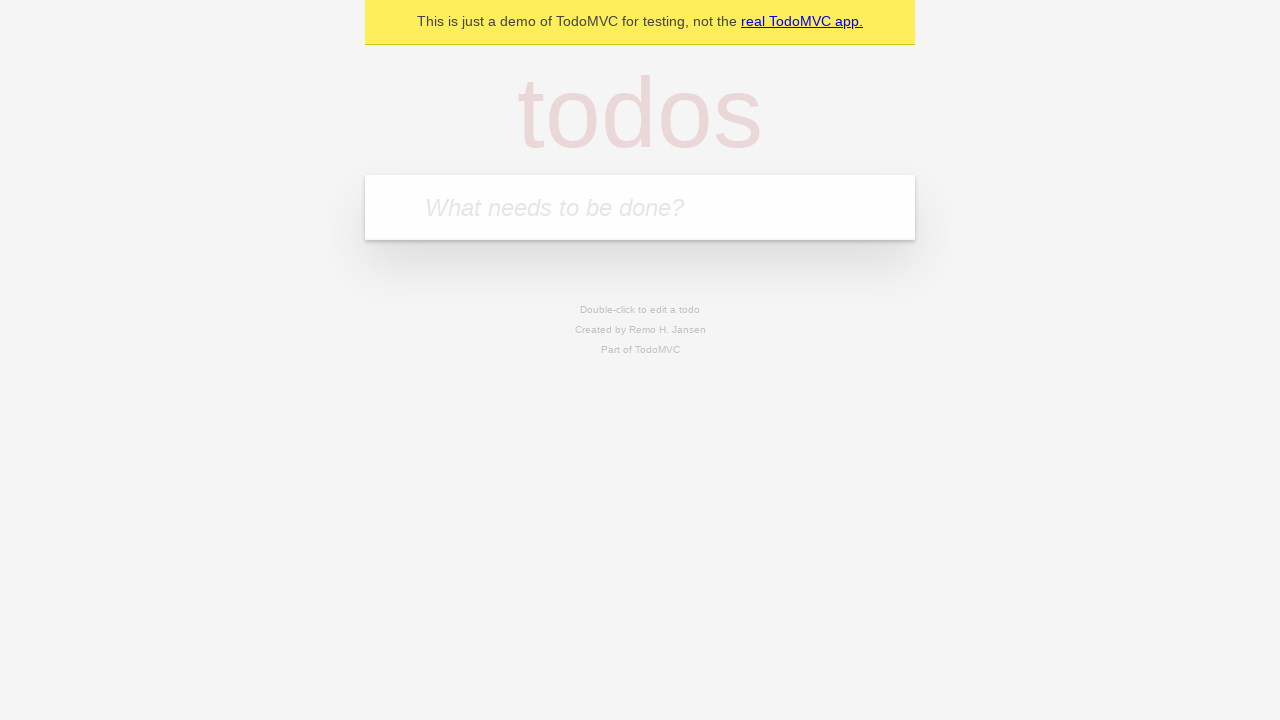

Filled todo input with 'buy some cheese' on internal:attr=[placeholder="What needs to be done?"i]
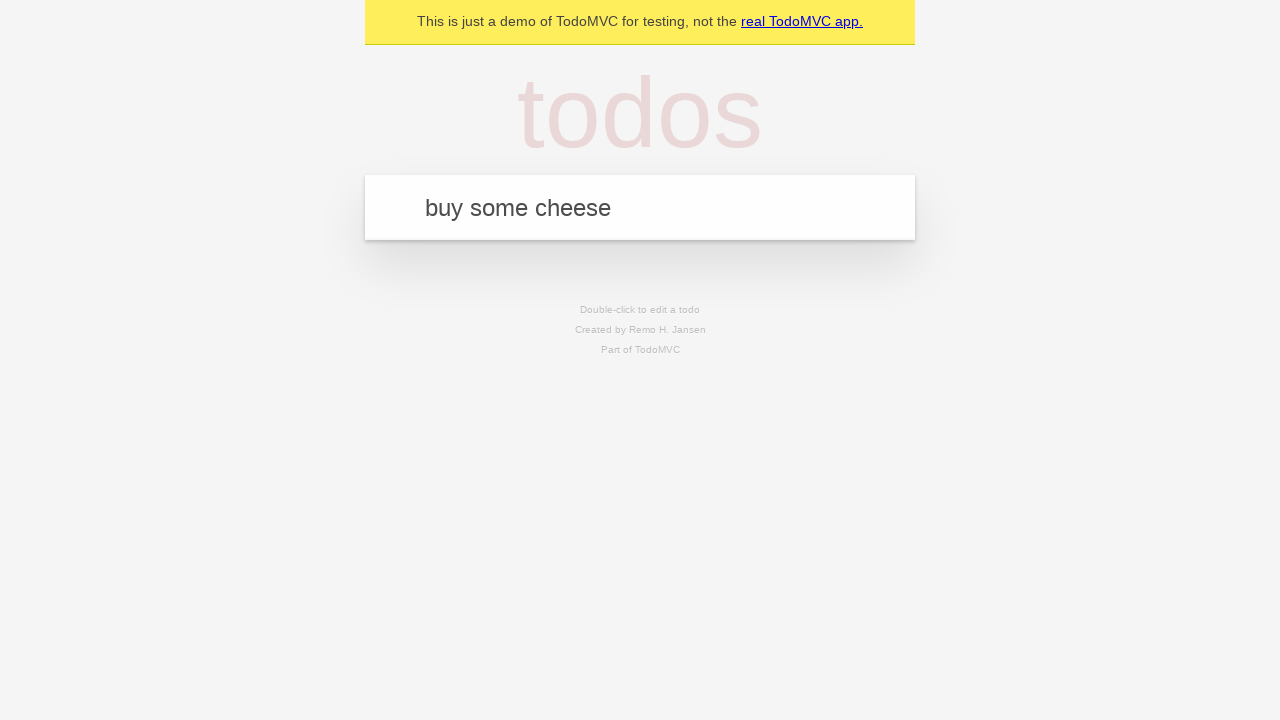

Pressed Enter to add first todo on internal:attr=[placeholder="What needs to be done?"i]
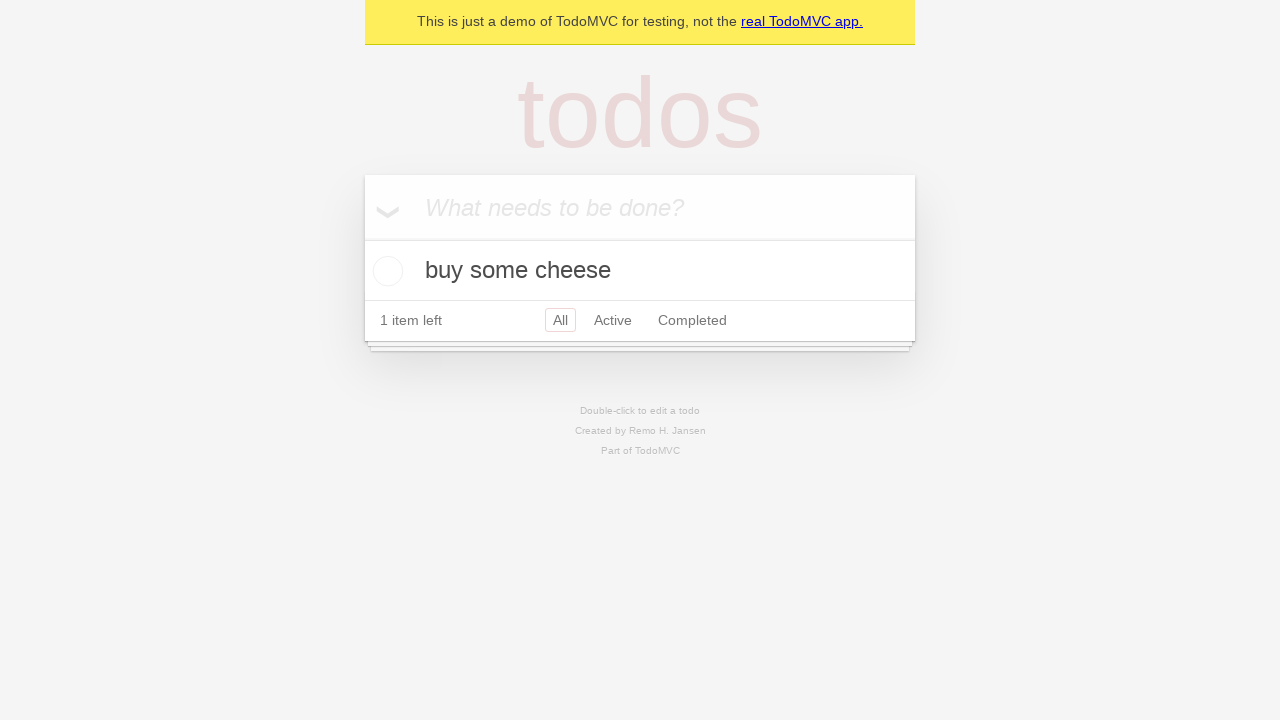

Filled todo input with 'feed the cat' on internal:attr=[placeholder="What needs to be done?"i]
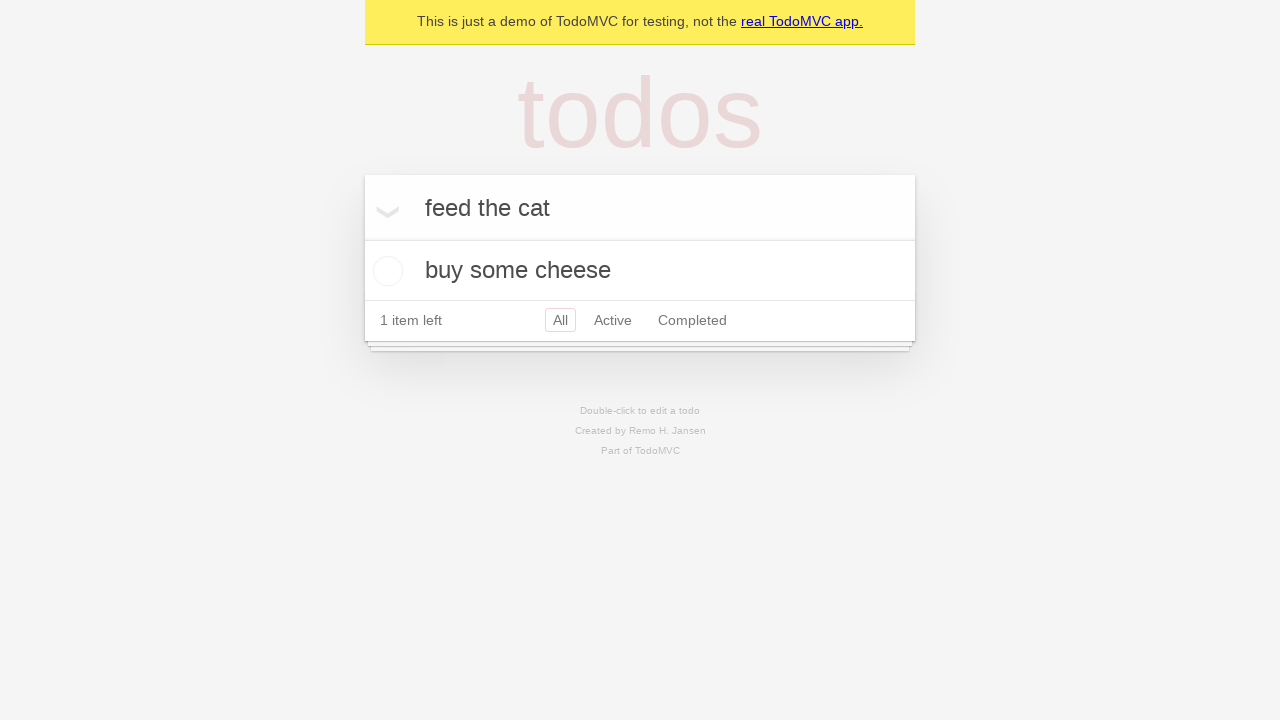

Pressed Enter to add second todo on internal:attr=[placeholder="What needs to be done?"i]
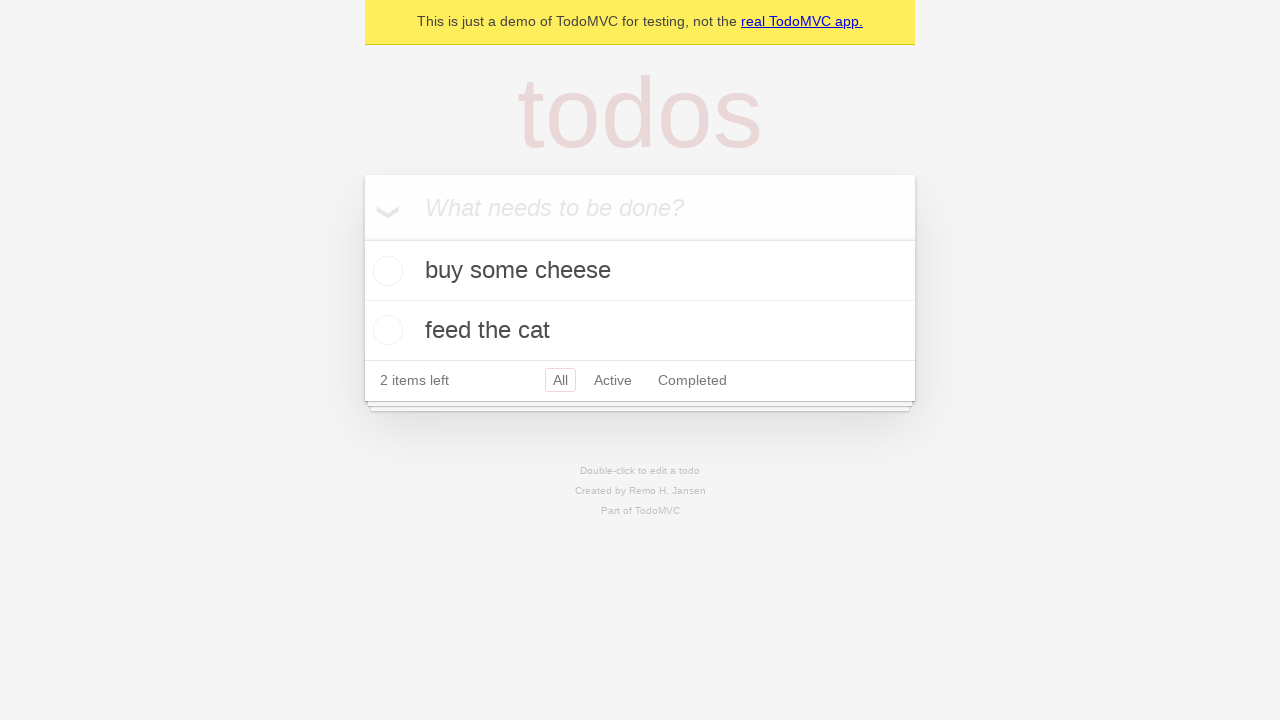

Filled todo input with 'book a doctors appointment' on internal:attr=[placeholder="What needs to be done?"i]
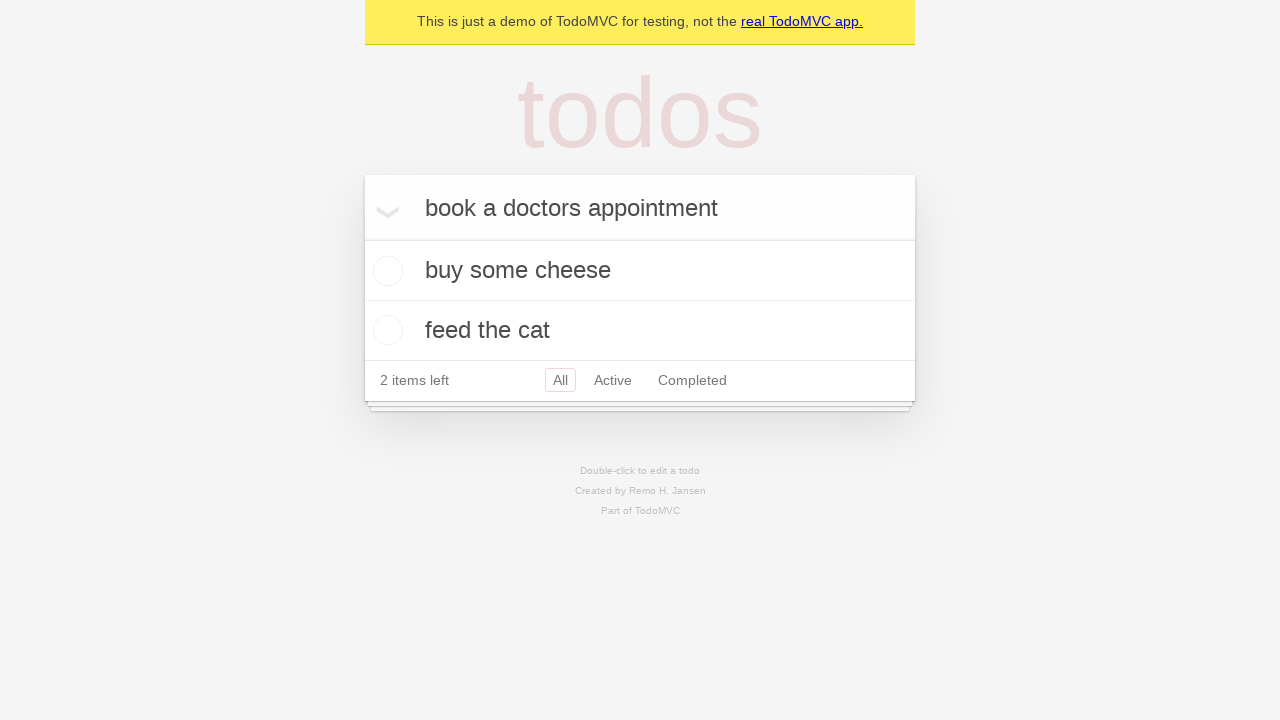

Pressed Enter to add third todo on internal:attr=[placeholder="What needs to be done?"i]
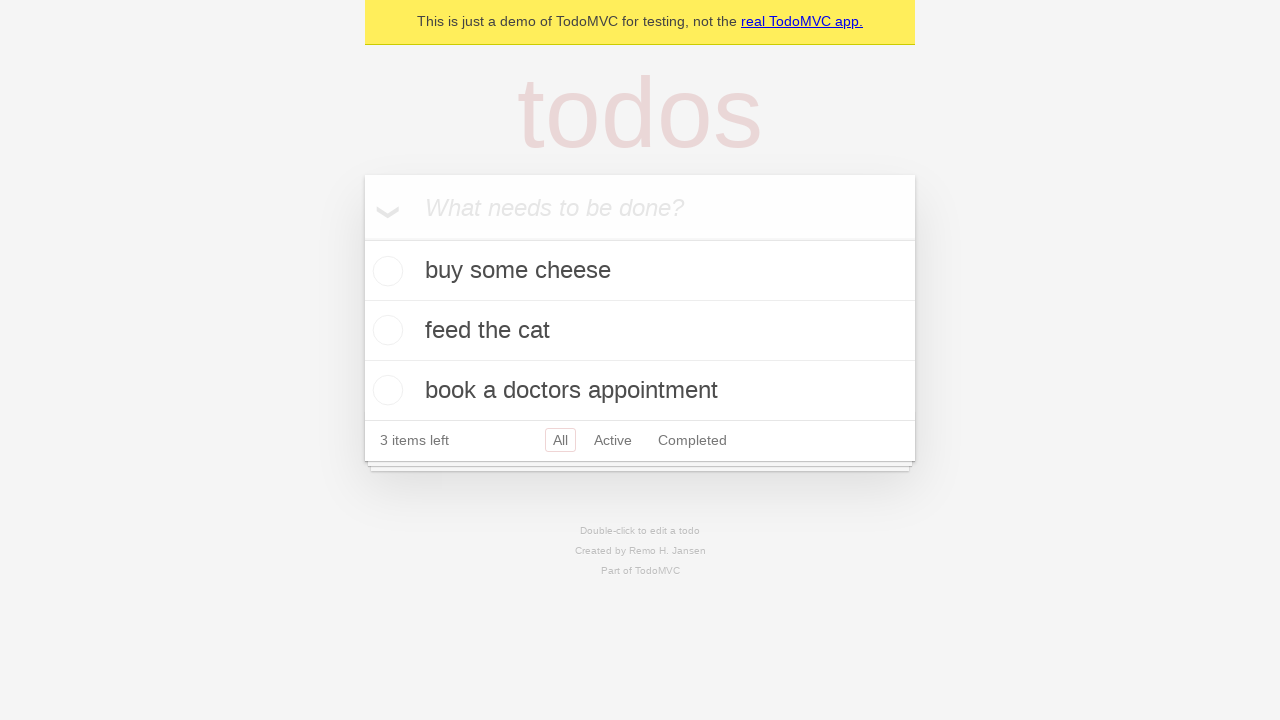

Waited for all 3 todos to be added to the page
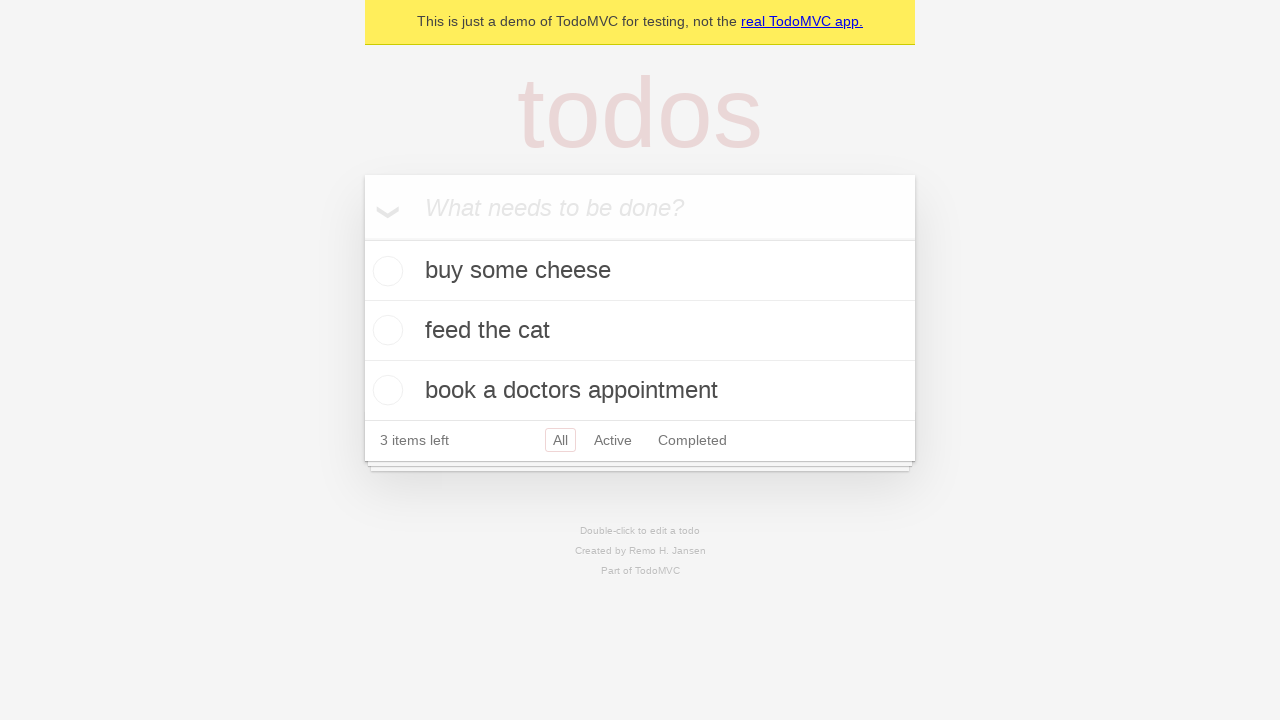

Double-clicked on second todo to enter edit mode at (640, 331) on internal:testid=[data-testid="todo-item"s] >> nth=1
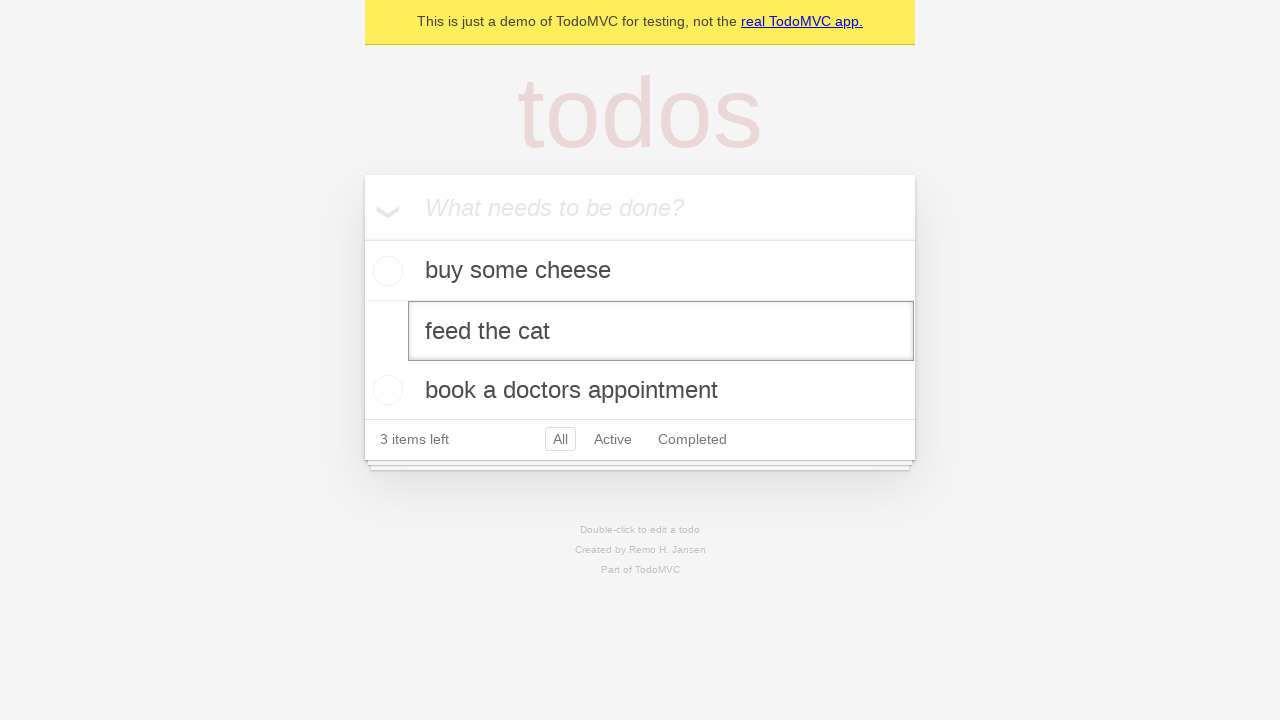

Filled edit textbox with new text 'buy some sausages' on internal:testid=[data-testid="todo-item"s] >> nth=1 >> internal:role=textbox[nam
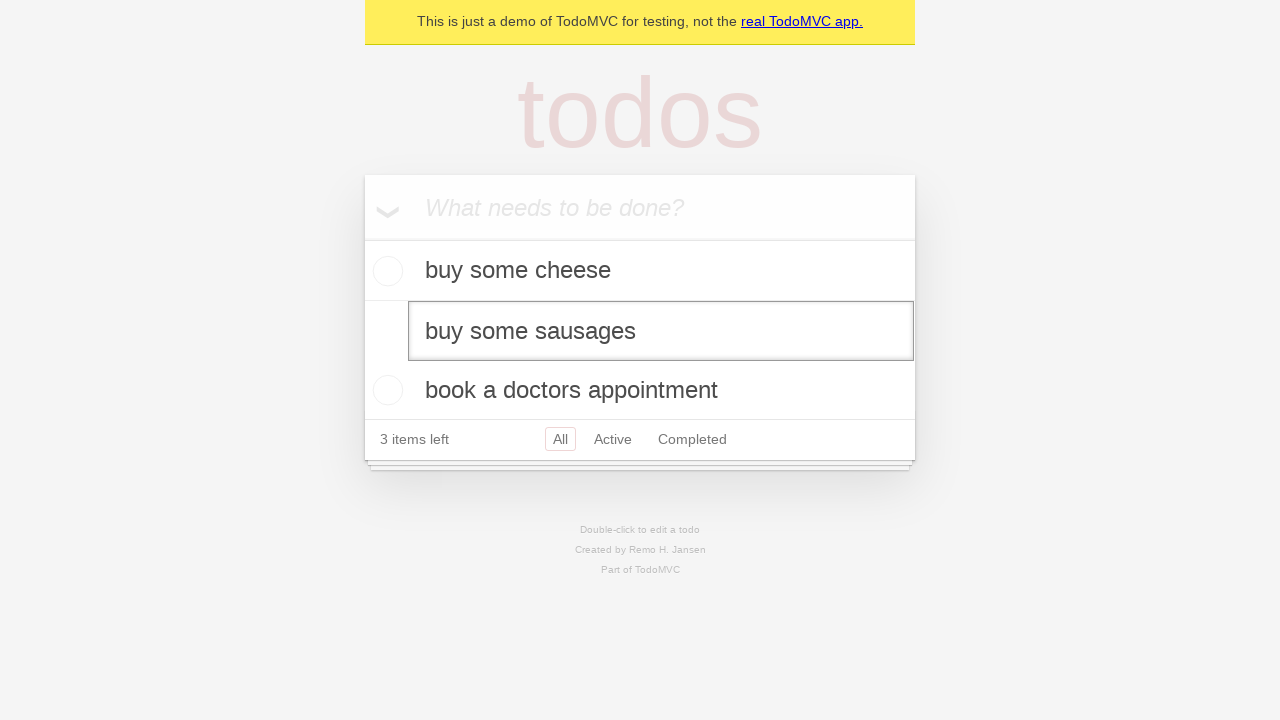

Pressed Escape to cancel editing the todo on internal:testid=[data-testid="todo-item"s] >> nth=1 >> internal:role=textbox[nam
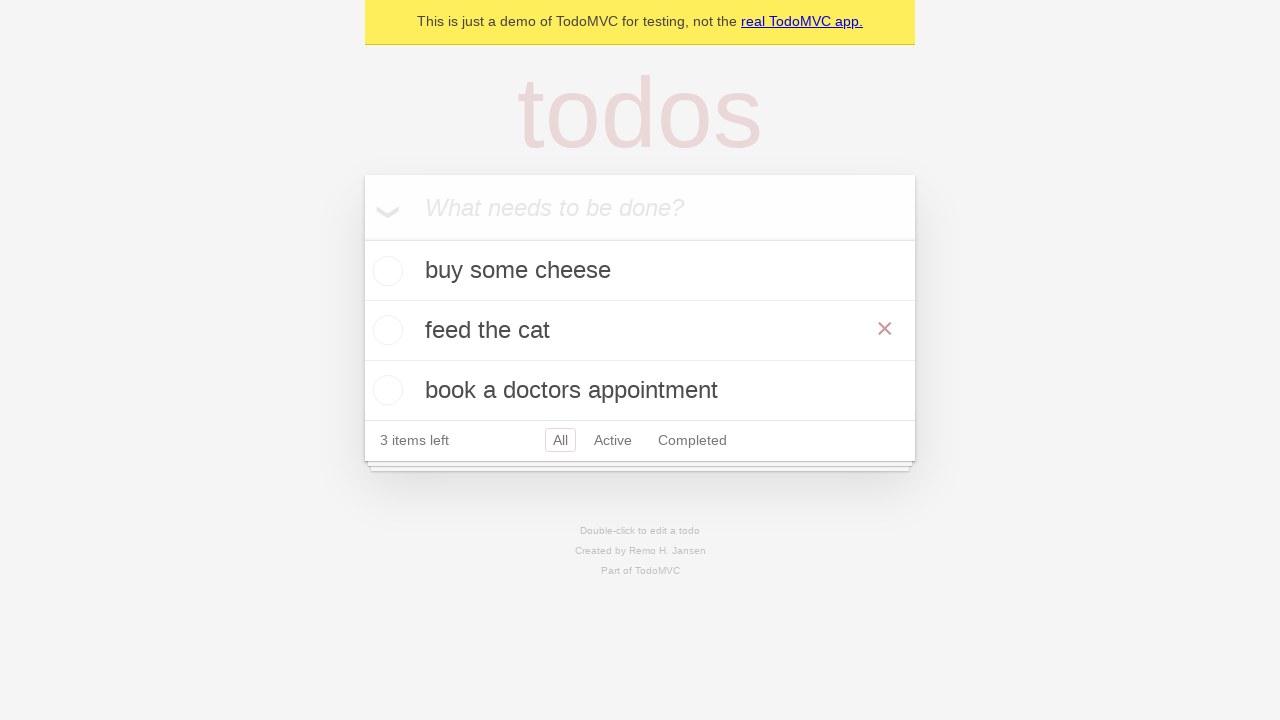

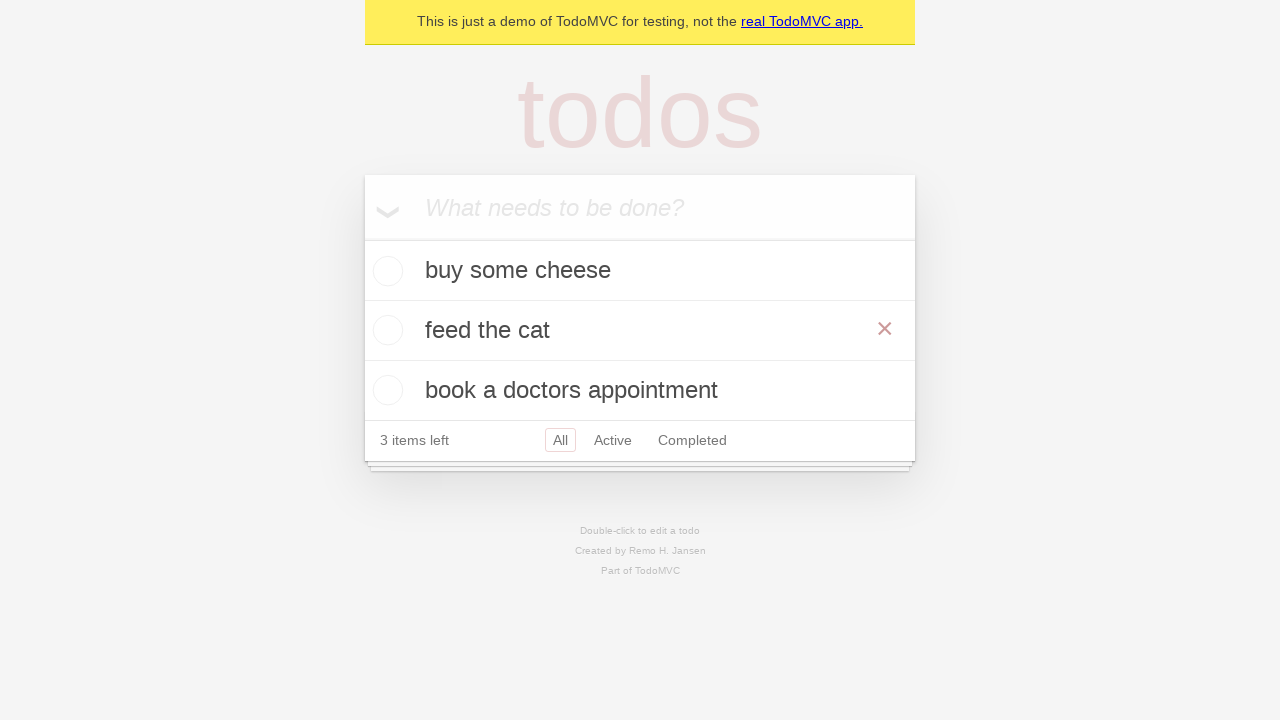